Tests slider functionality by dragging the minimum and maximum slider handles to adjust a price range

Starting URL: https://www.jqueryscript.net/demo/Price-Range-Slider-jQuery-UI/

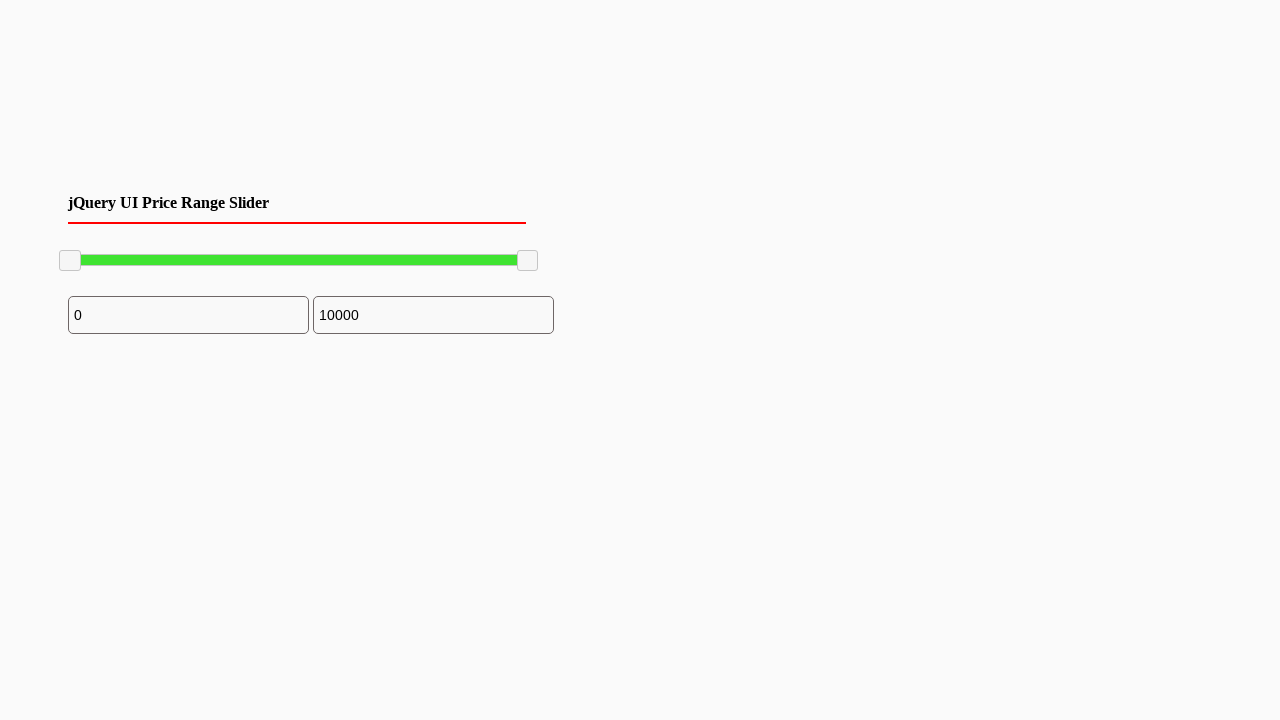

Waited for slider handles to be visible
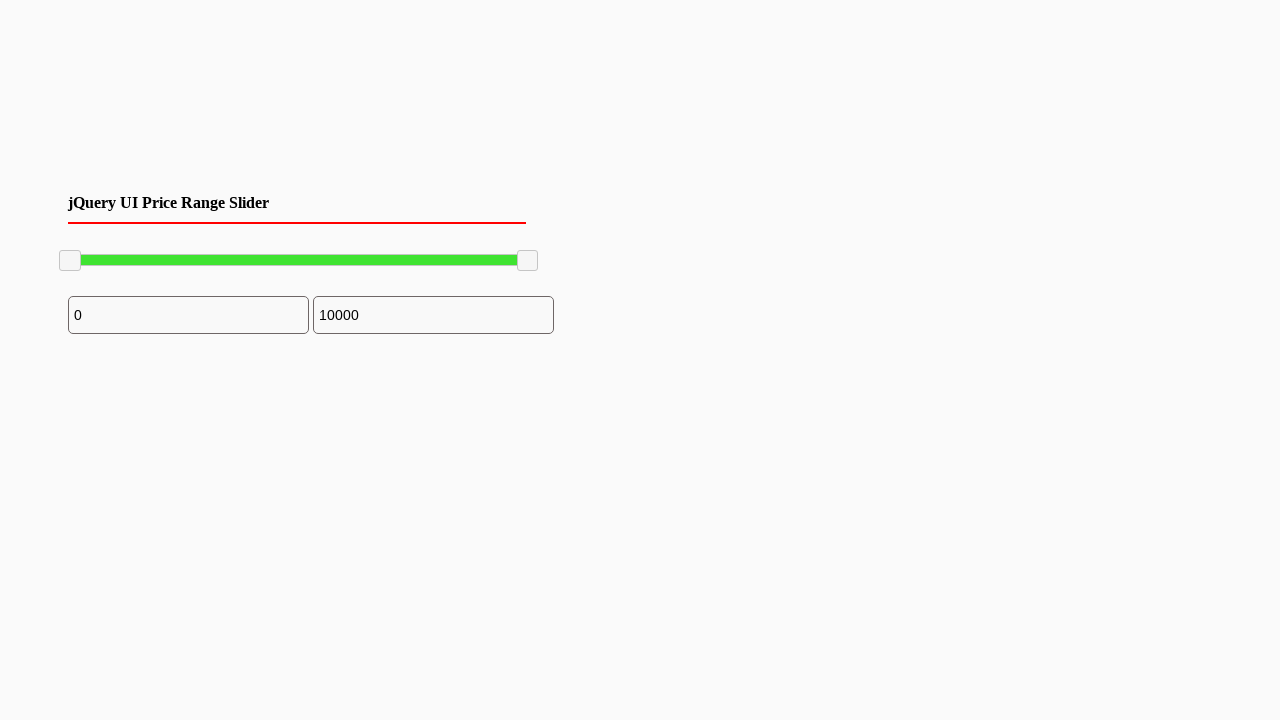

Located the minimum slider handle
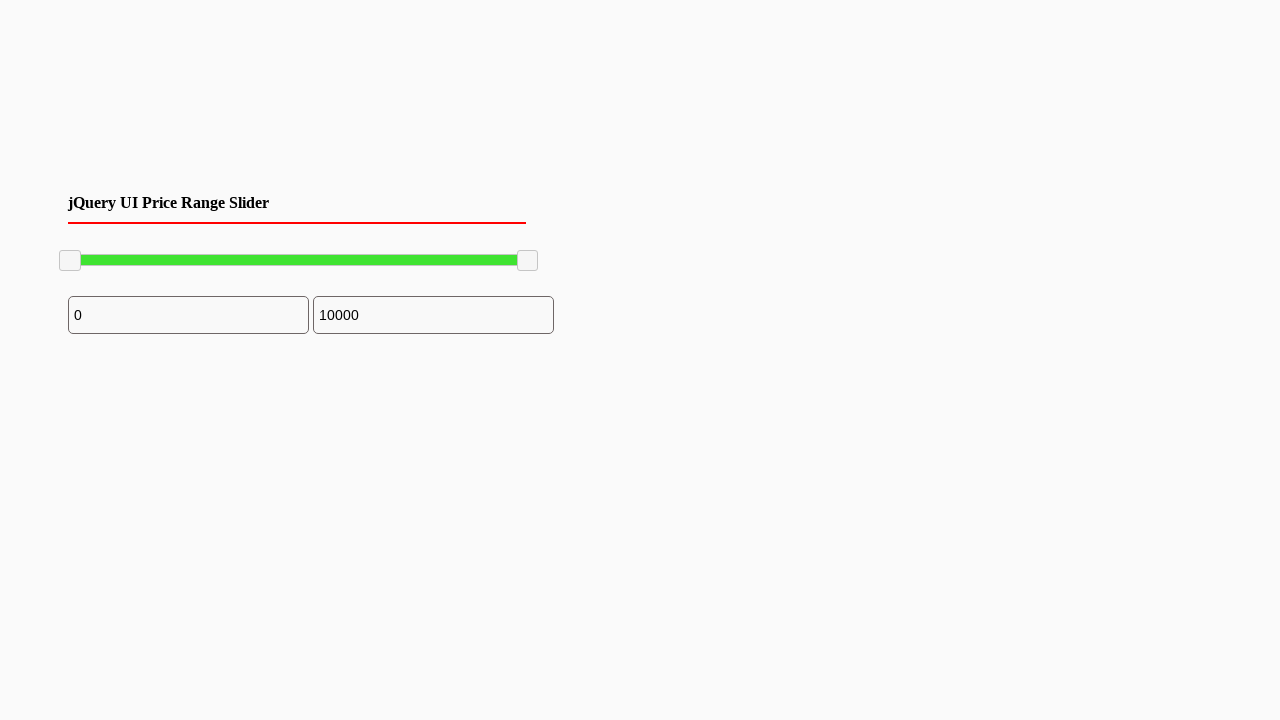

Retrieved bounding box of minimum slider handle
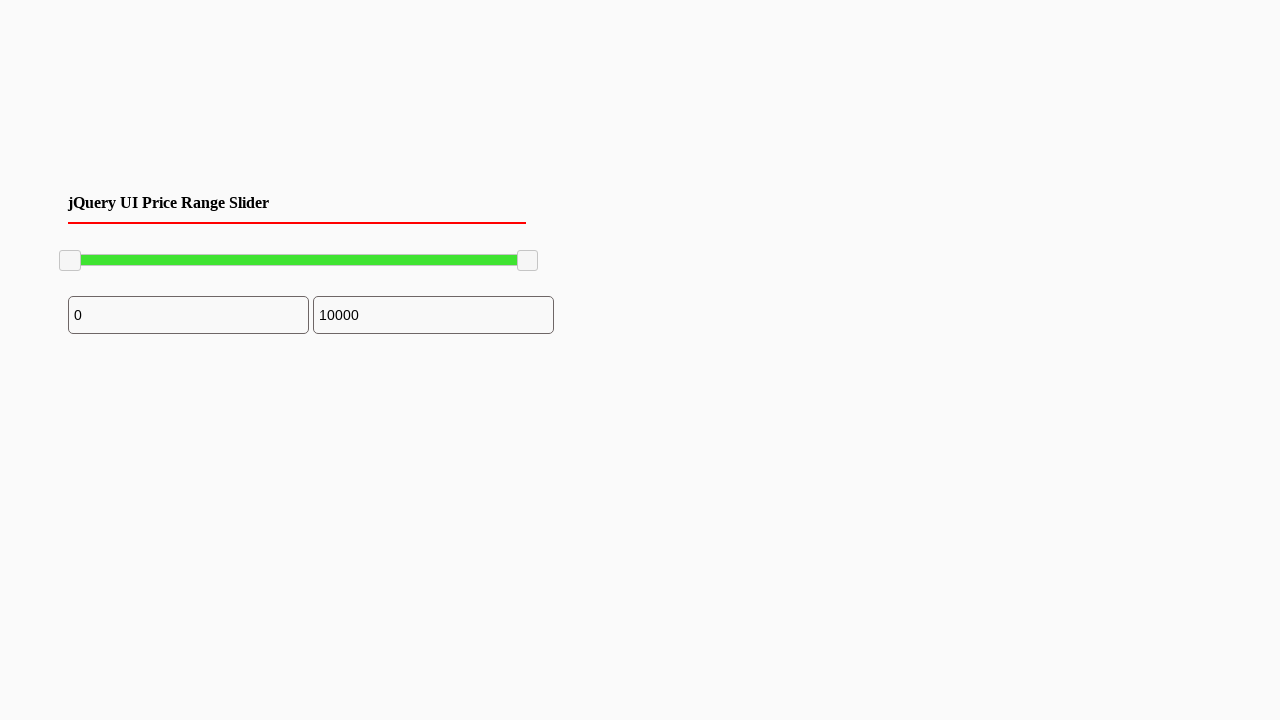

Moved mouse to minimum slider handle position at (70, 261)
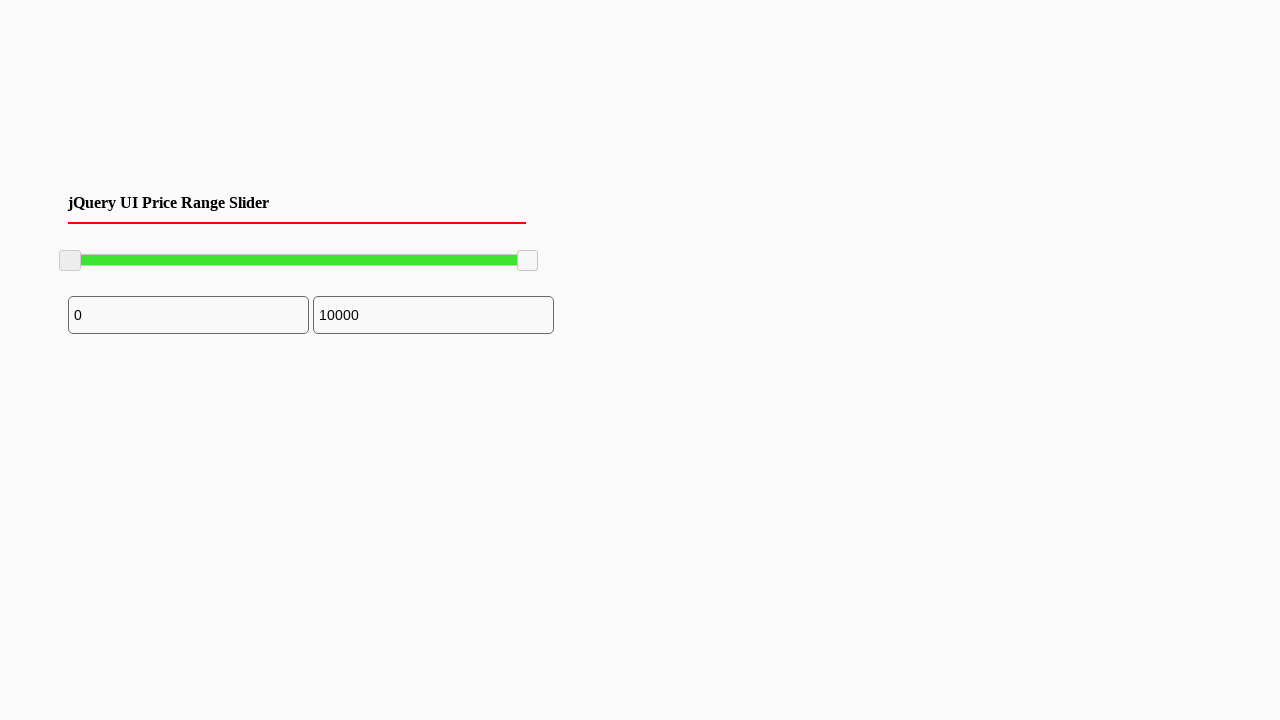

Pressed mouse button down on minimum slider handle at (70, 261)
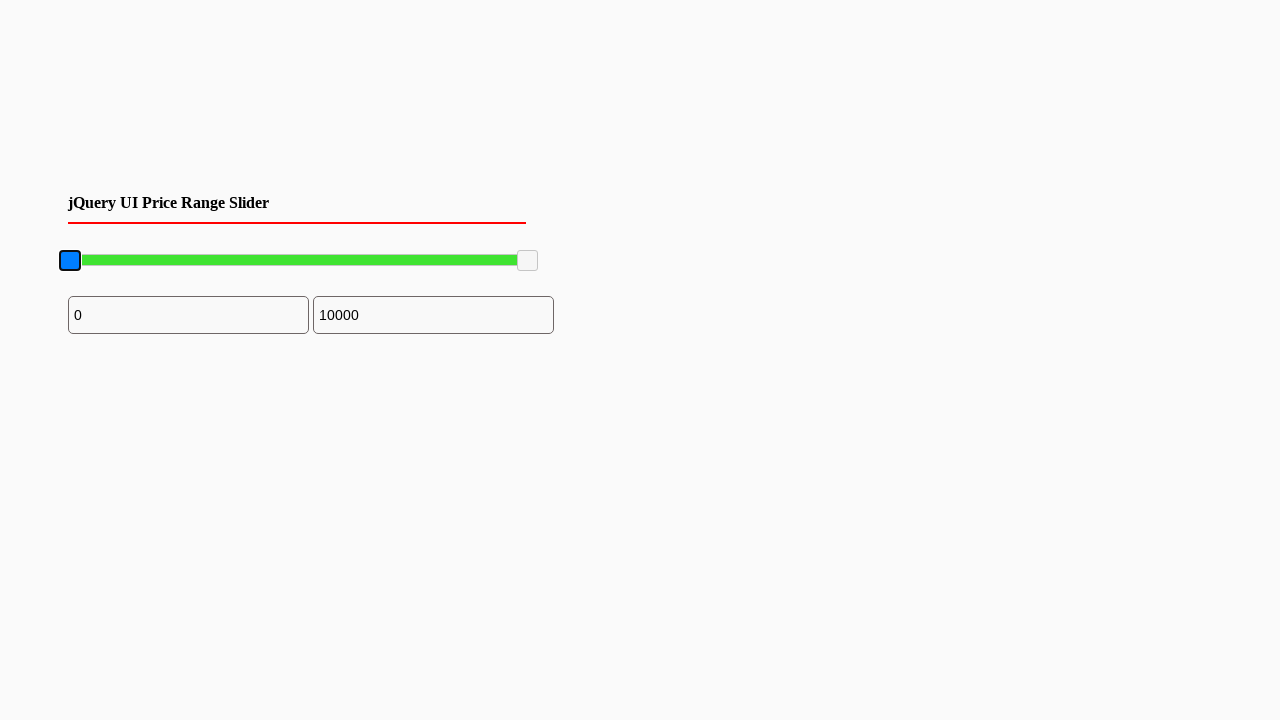

Dragged minimum slider handle to the right by 100 pixels at (159, 261)
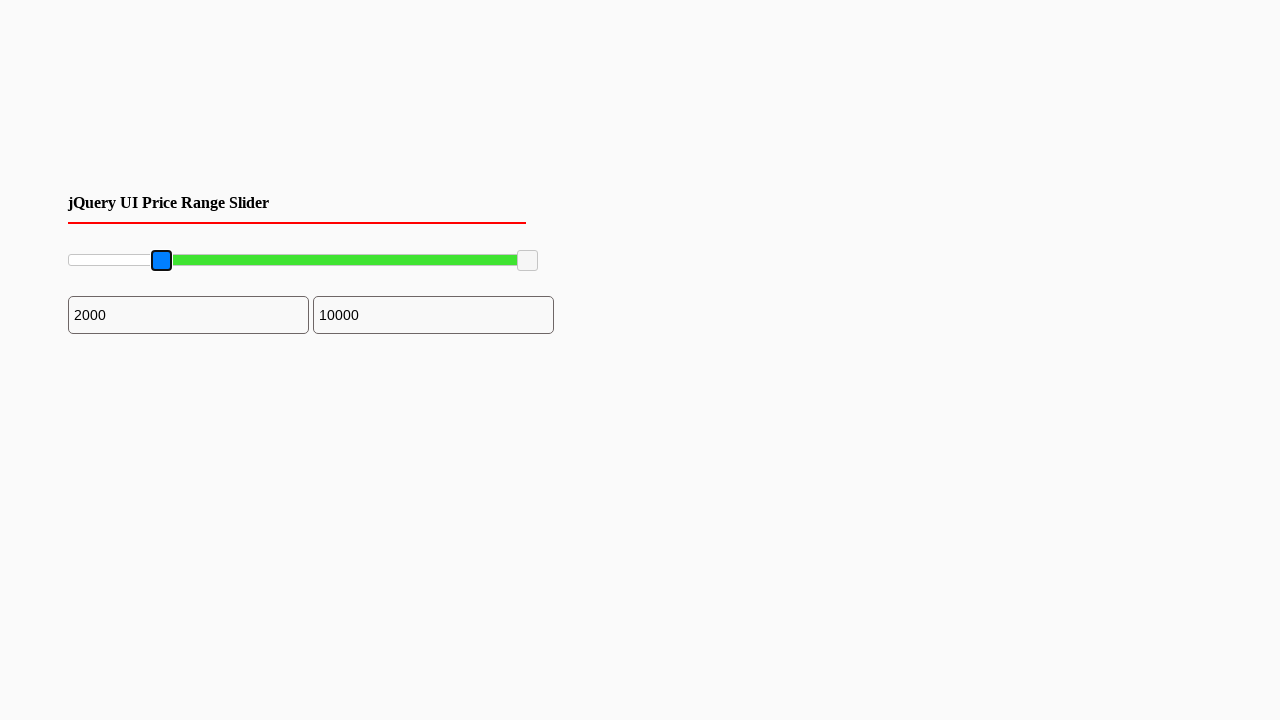

Released mouse button to complete minimum slider drag at (159, 261)
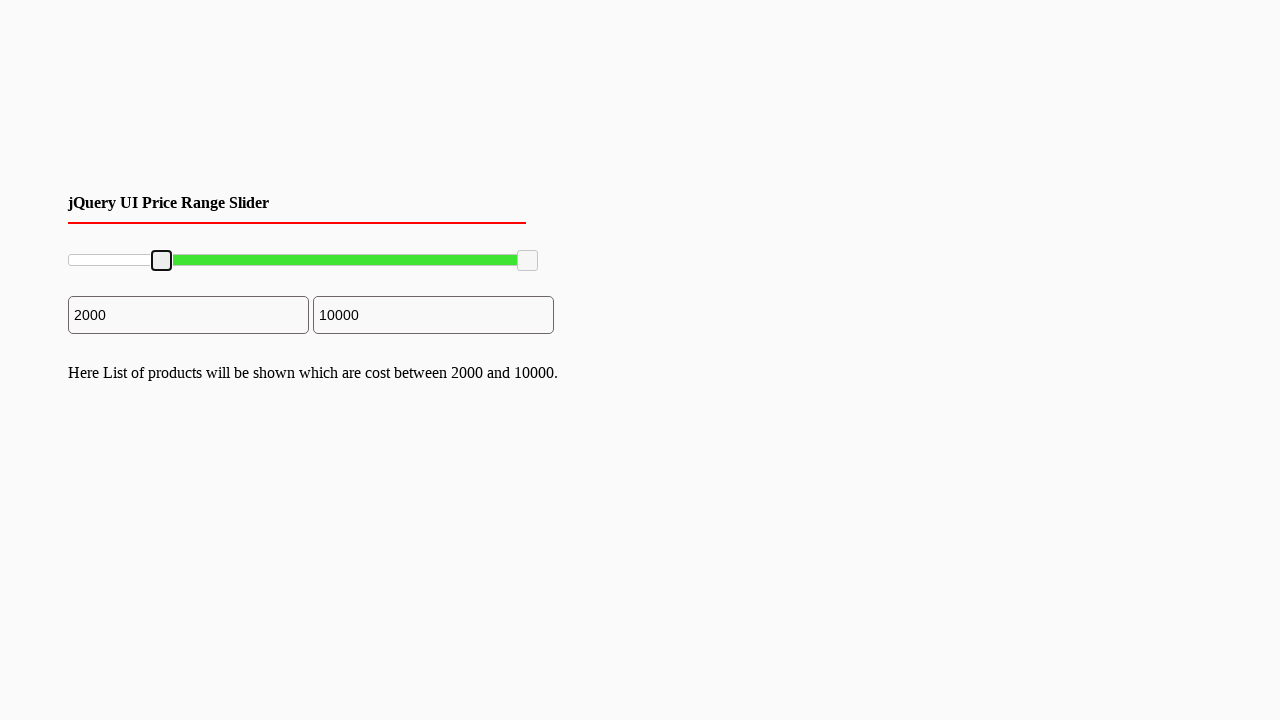

Located the maximum slider handle
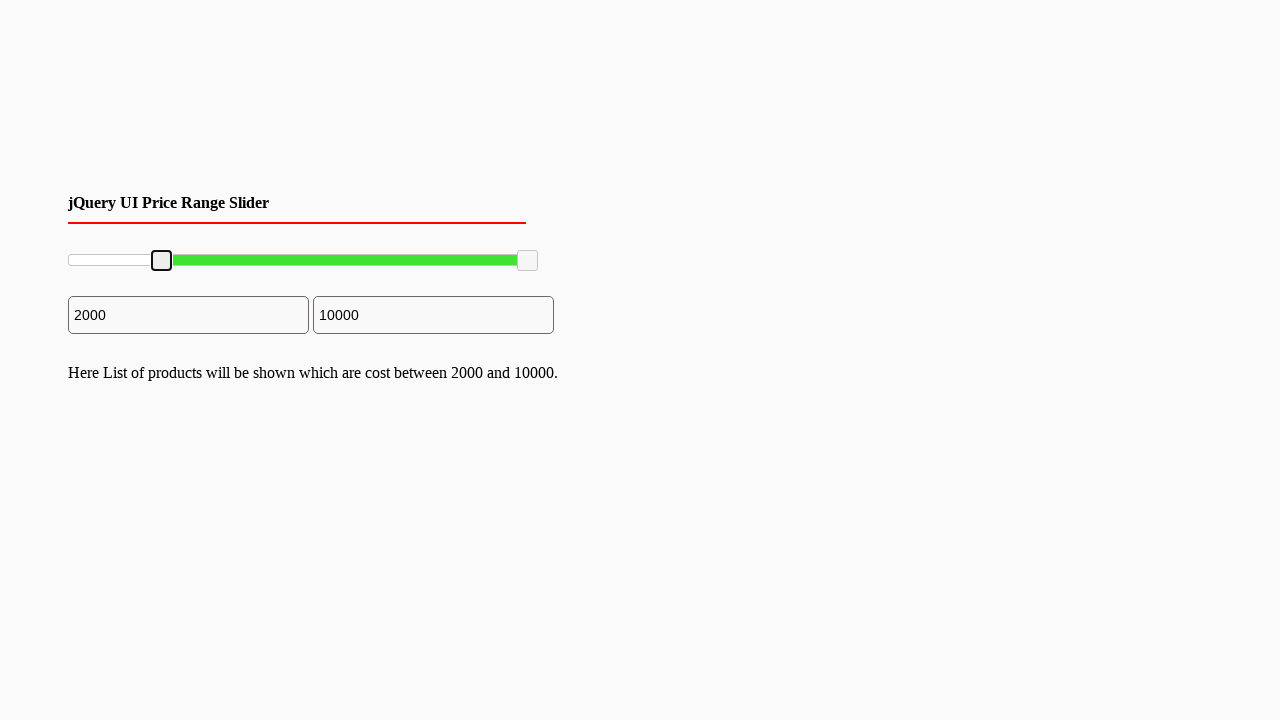

Retrieved bounding box of maximum slider handle
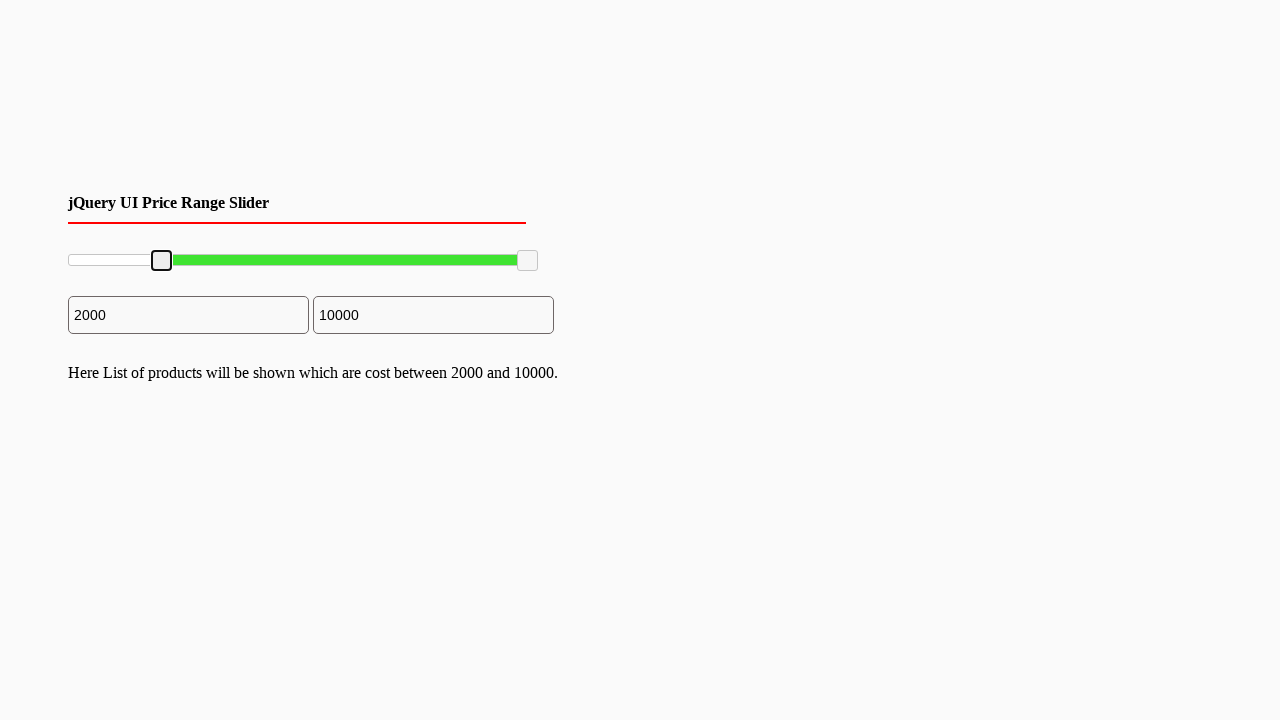

Moved mouse to maximum slider handle position at (528, 261)
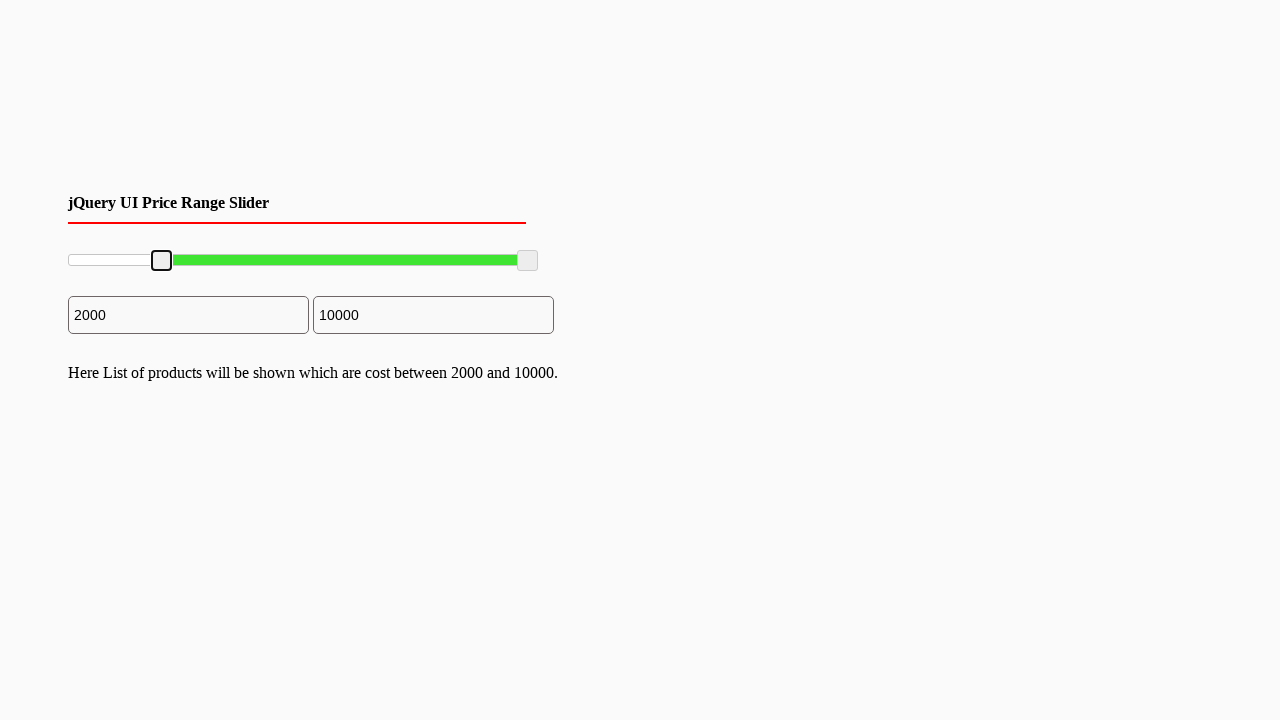

Pressed mouse button down on maximum slider handle at (528, 261)
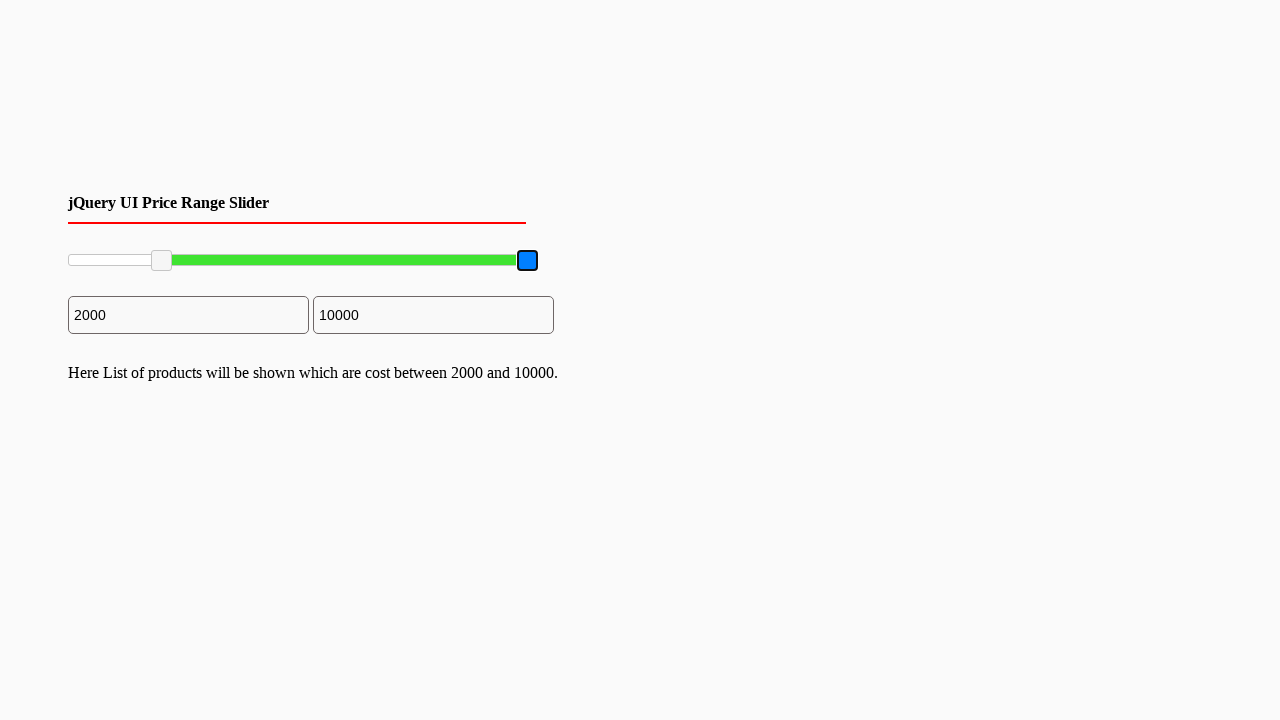

Dragged maximum slider handle to the left by 100 pixels at (417, 261)
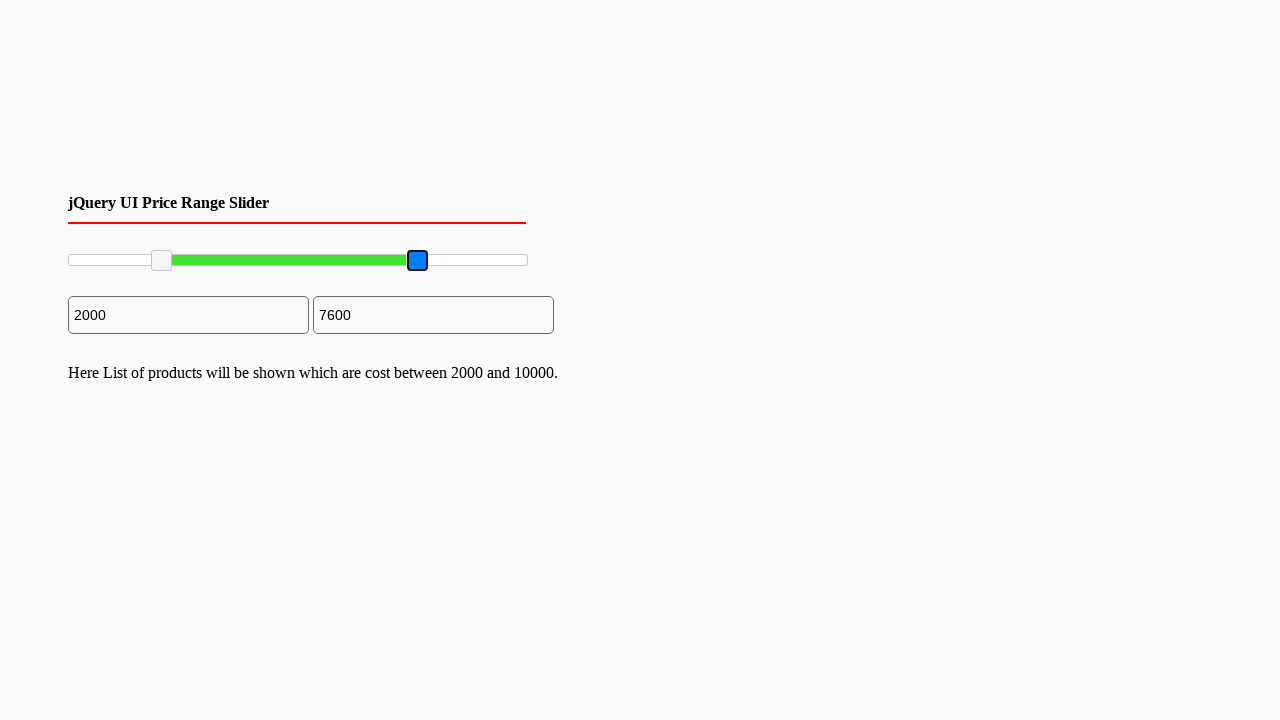

Released mouse button to complete maximum slider drag at (417, 261)
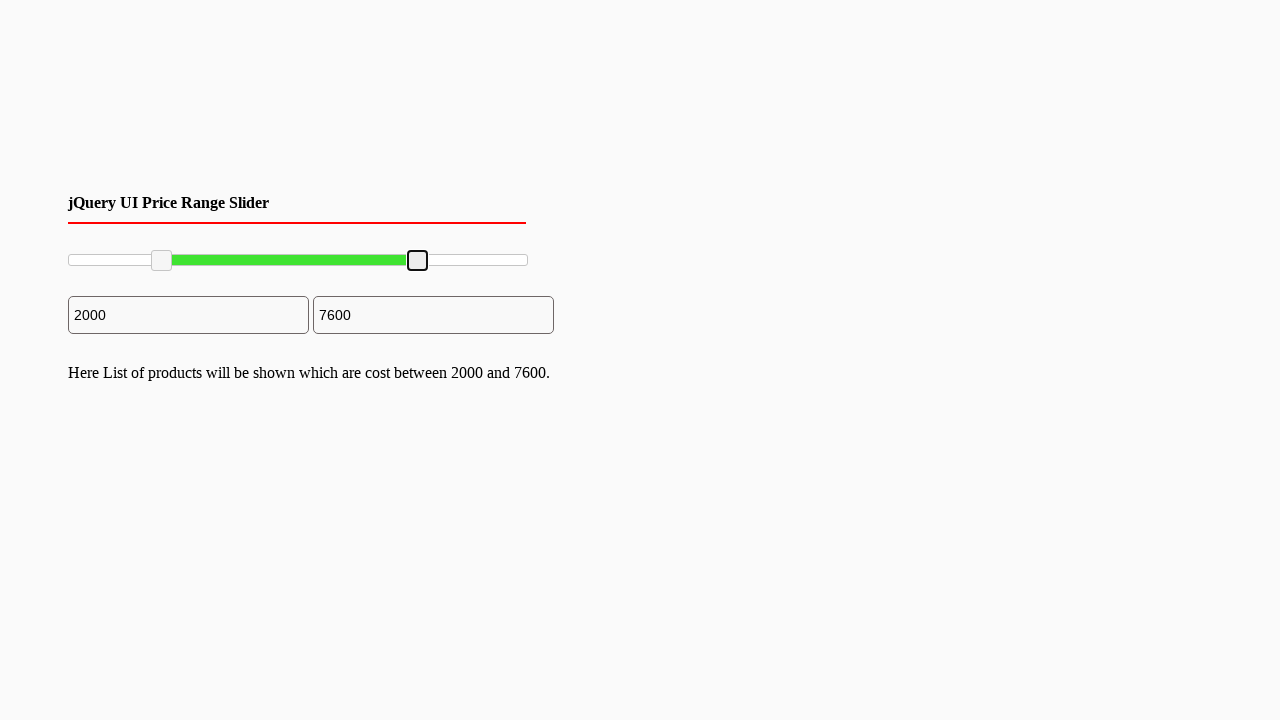

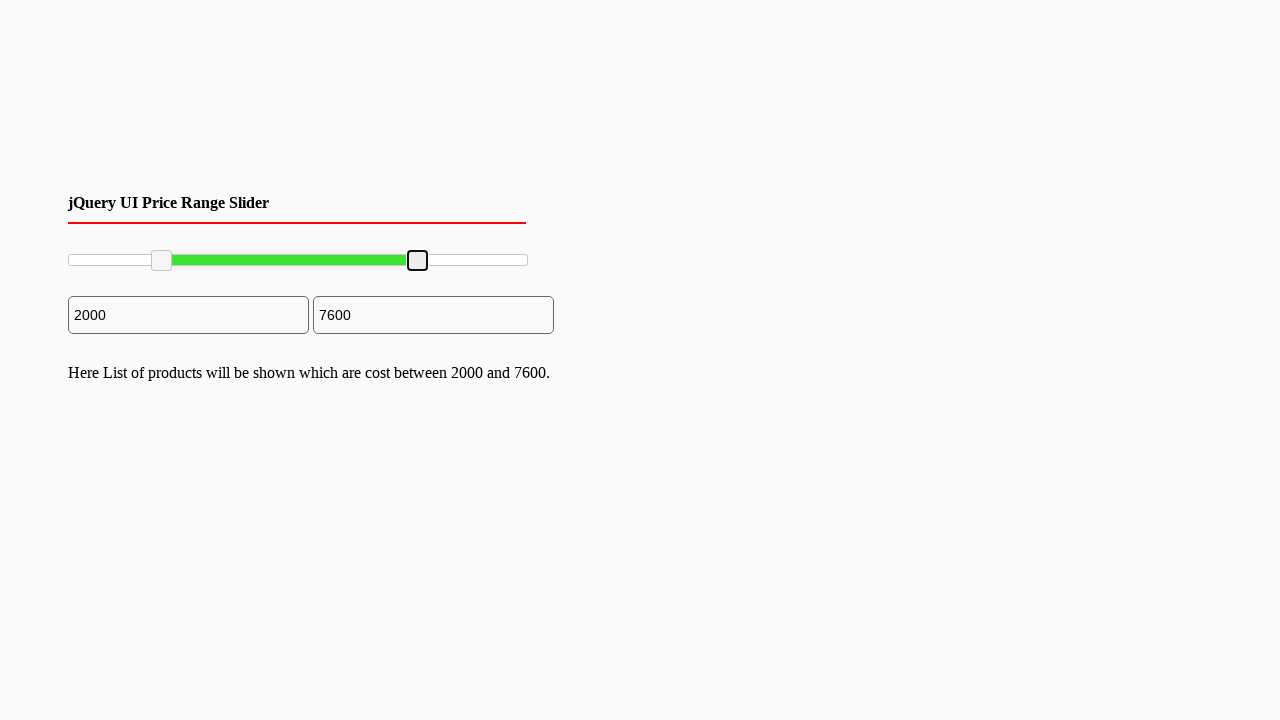